Tests window handling functionality by clicking a link to open a new window, switching between parent and child windows, and verifying text content in both windows

Starting URL: http://the-internet.herokuapp.com/

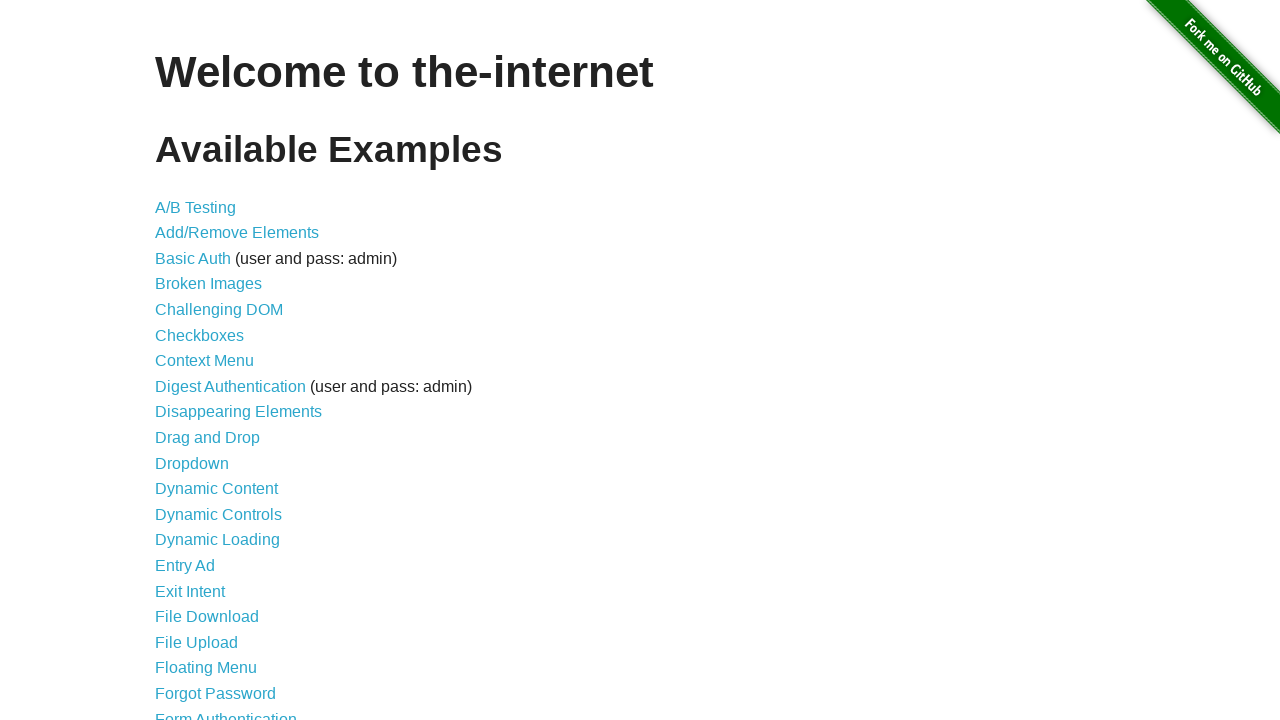

Clicked on Multiple Windows link at (218, 369) on text=Multiple Windows
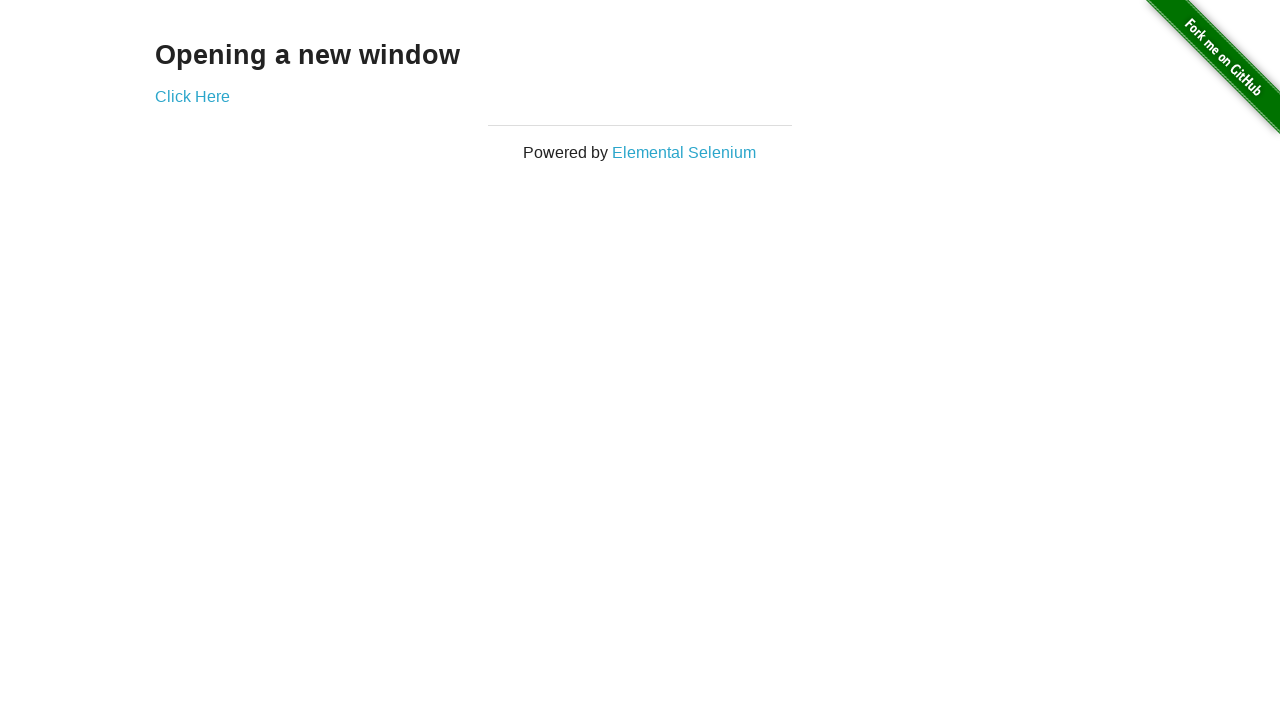

Clicked Click Here link to open new window at (192, 96) on text=Click Here
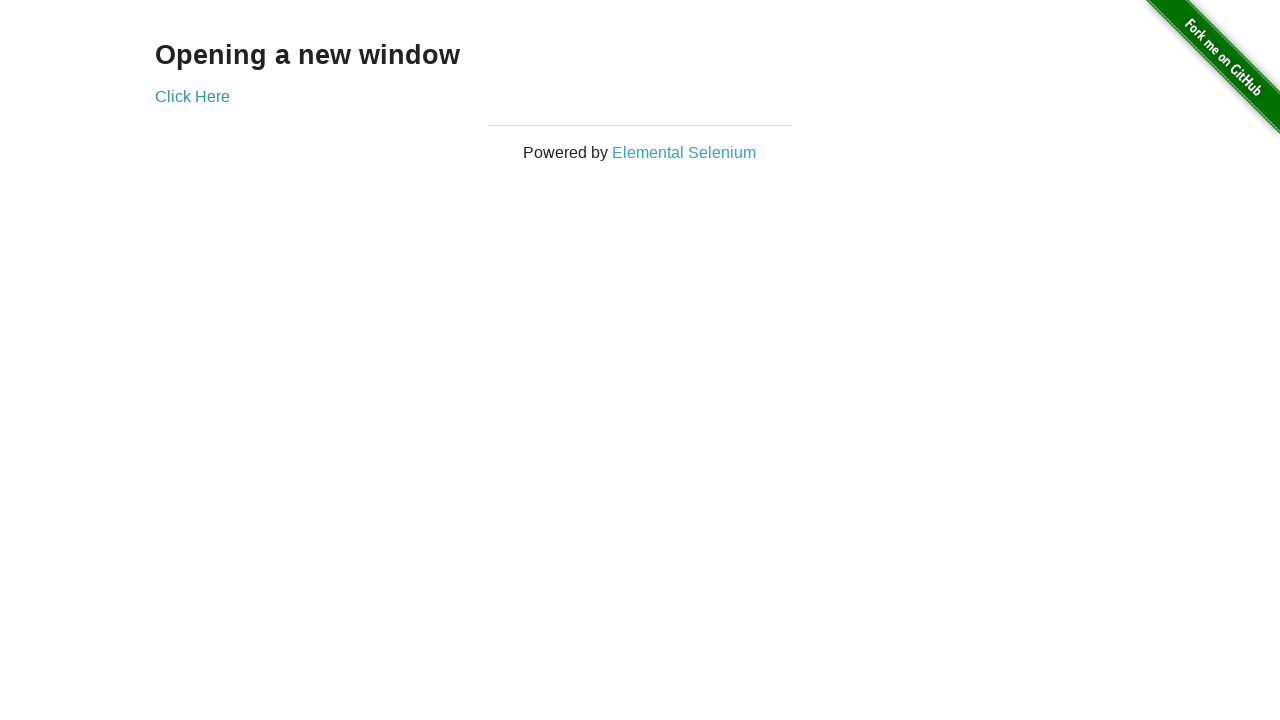

New window opened and captured
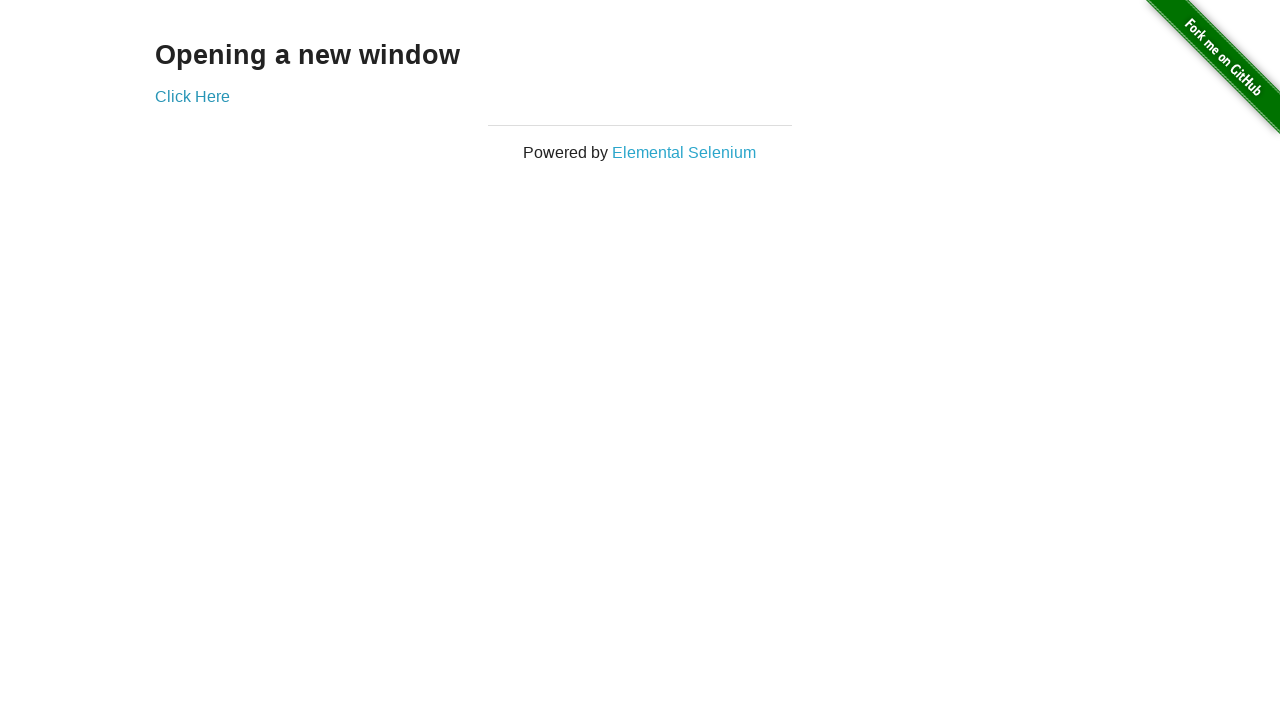

Retrieved text from child window: New Window
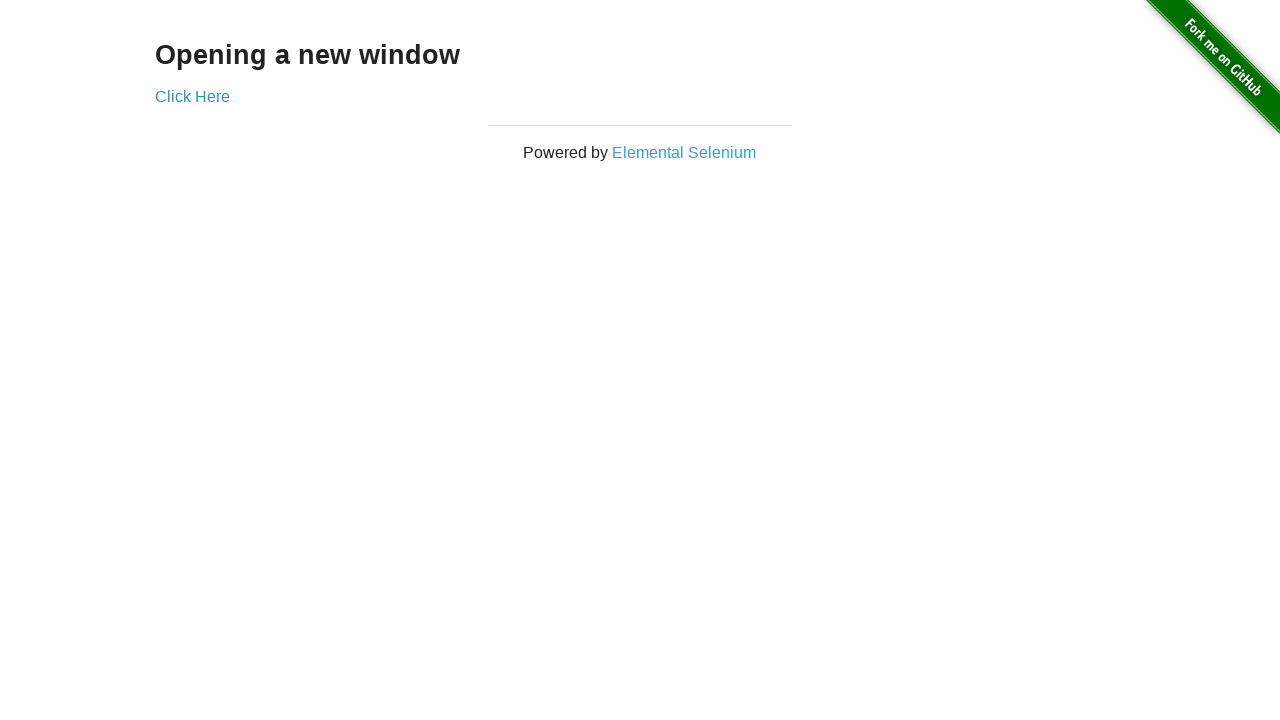

Retrieved text from parent window: Opening a new window
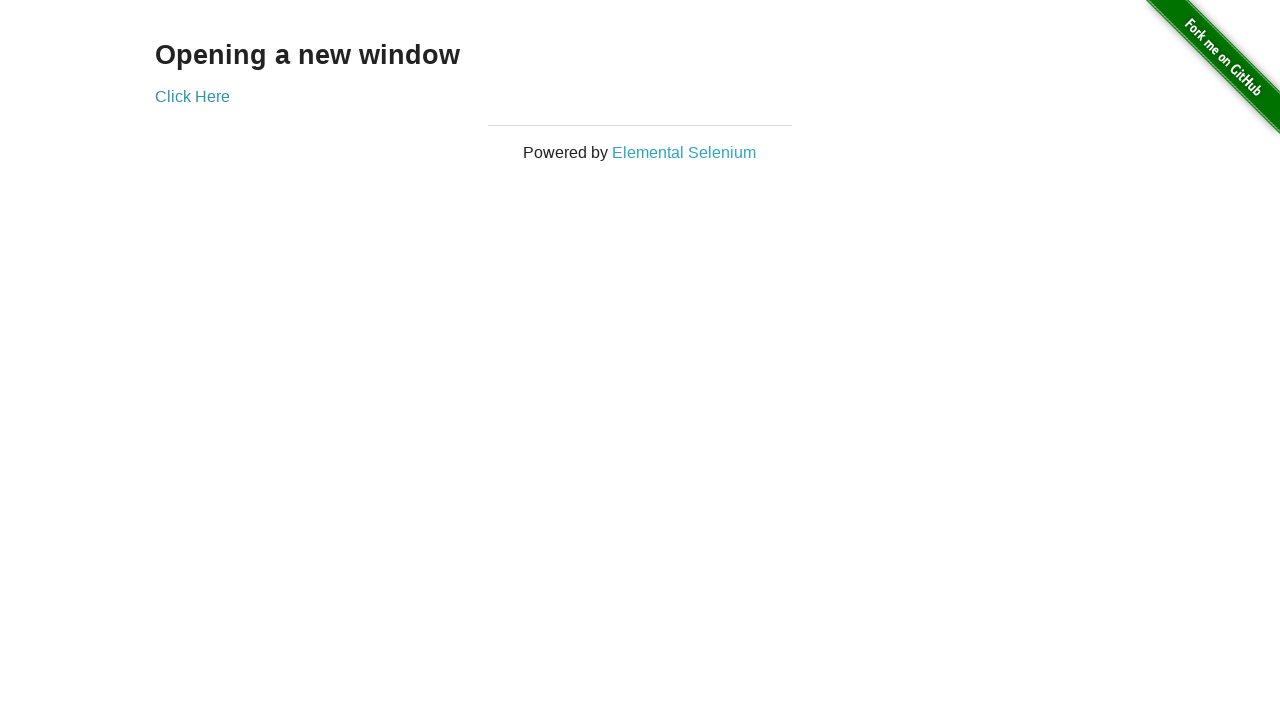

Closed the child window
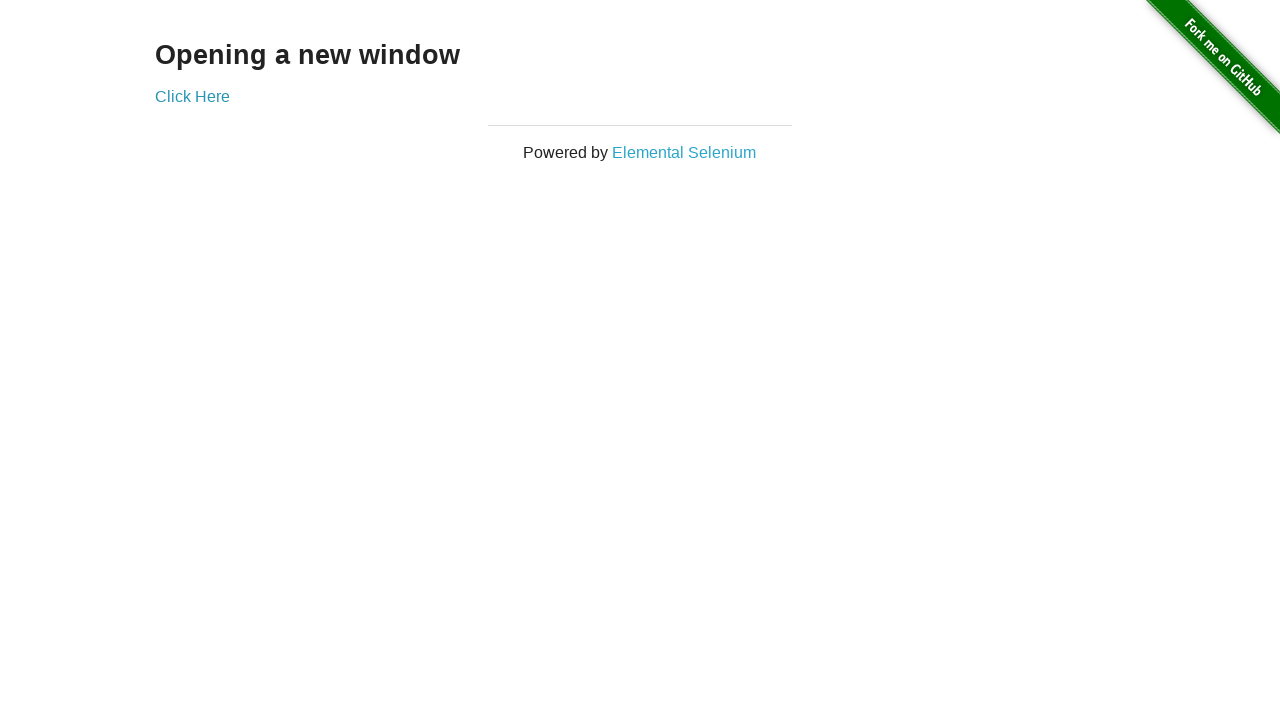

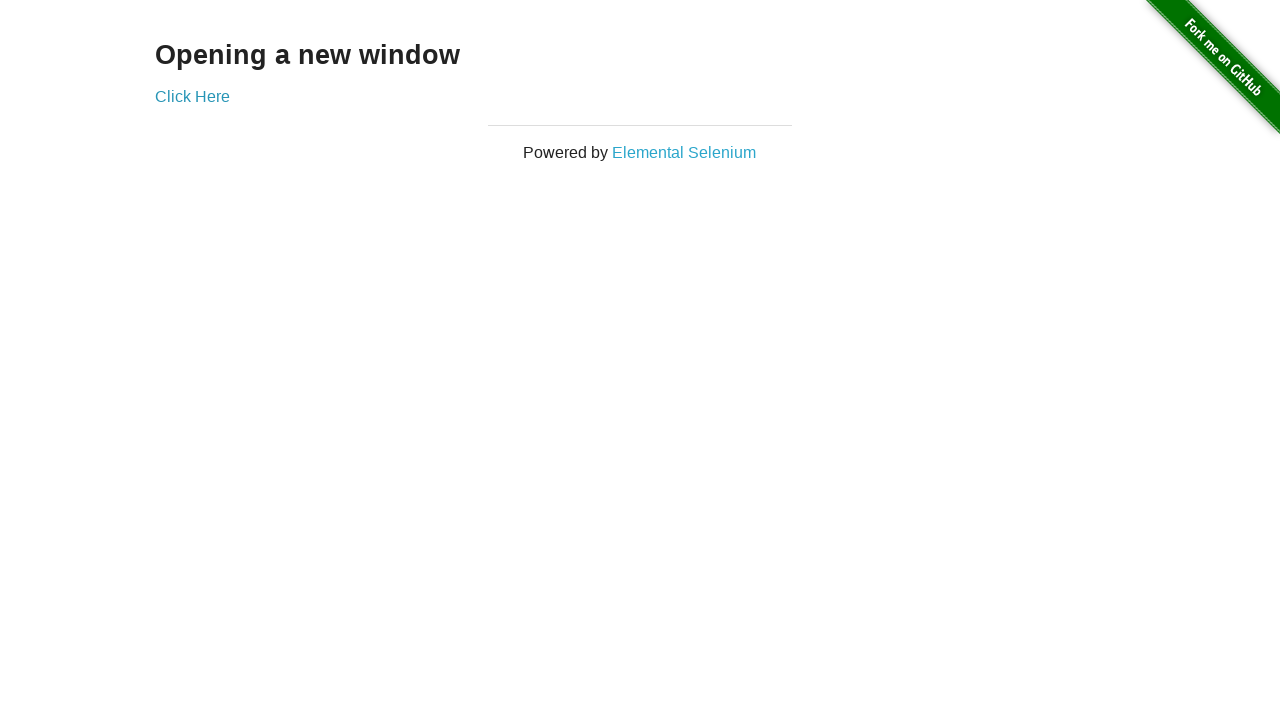